Tests the Droppable interaction by dragging an element and dropping it into a target area

Starting URL: https://jqueryui.com/

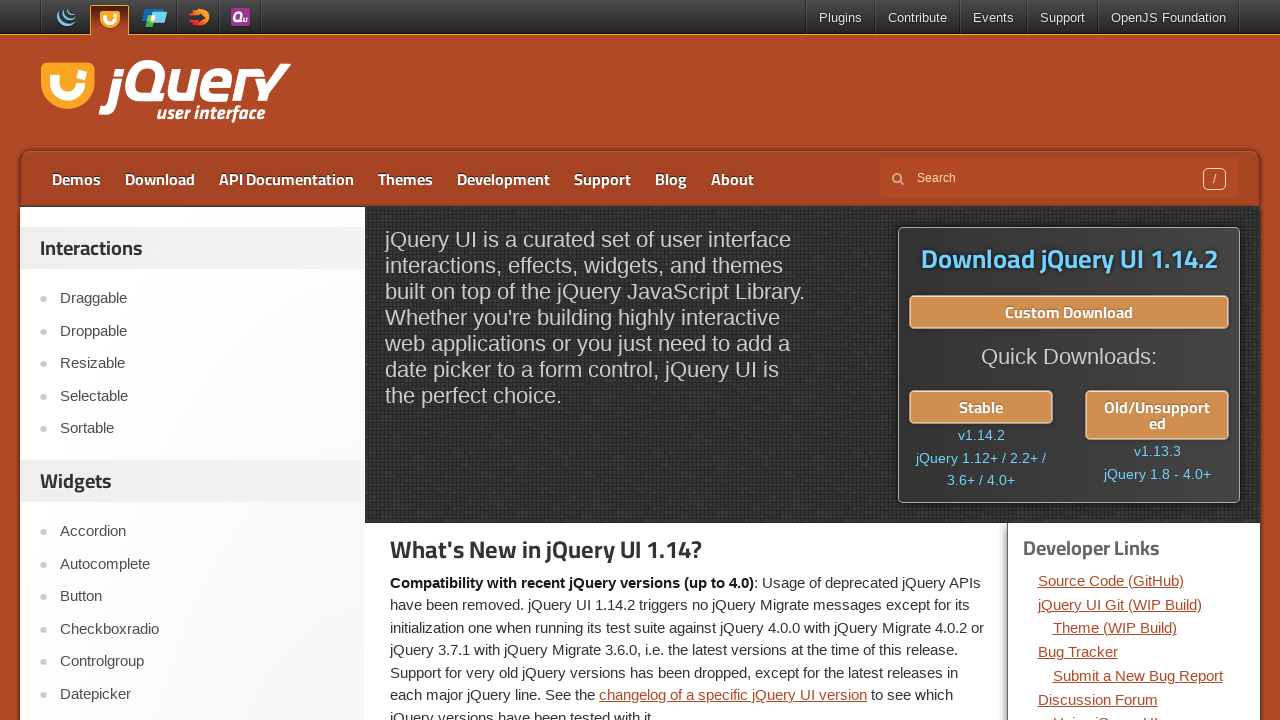

Clicked on Droppable link at (202, 331) on xpath=//a[text()='Droppable']
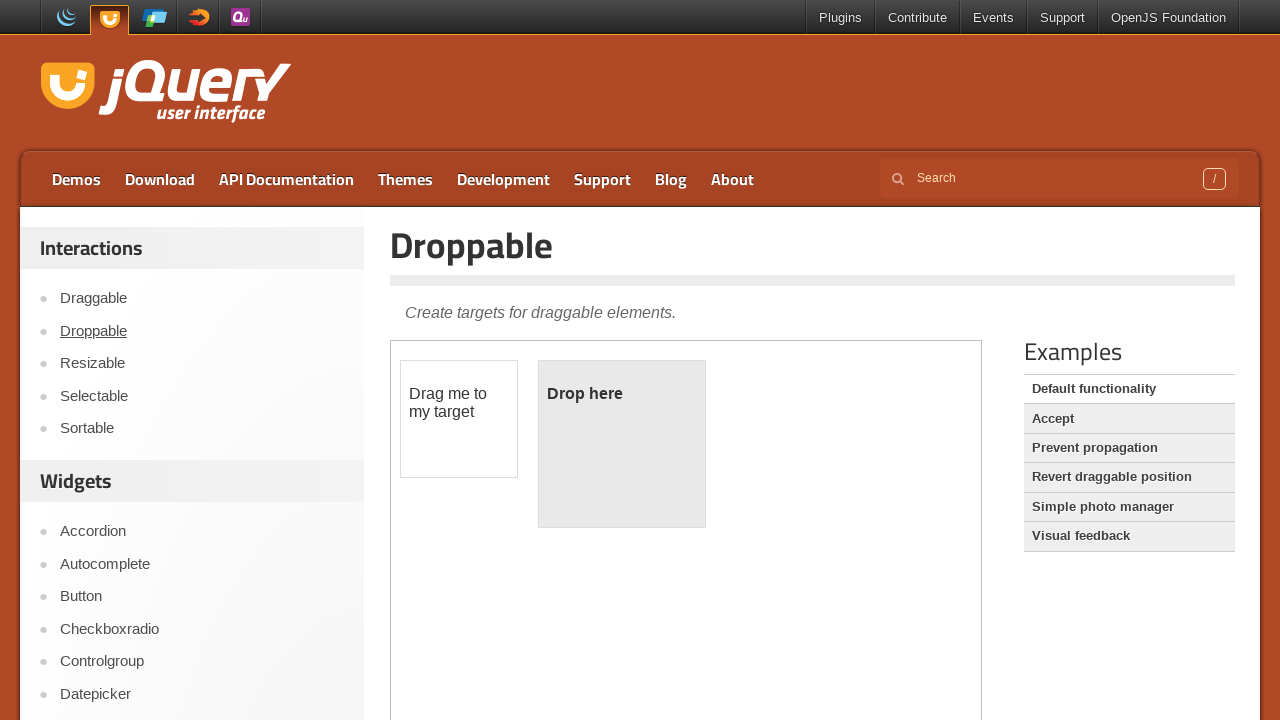

Droppable demo iframe loaded
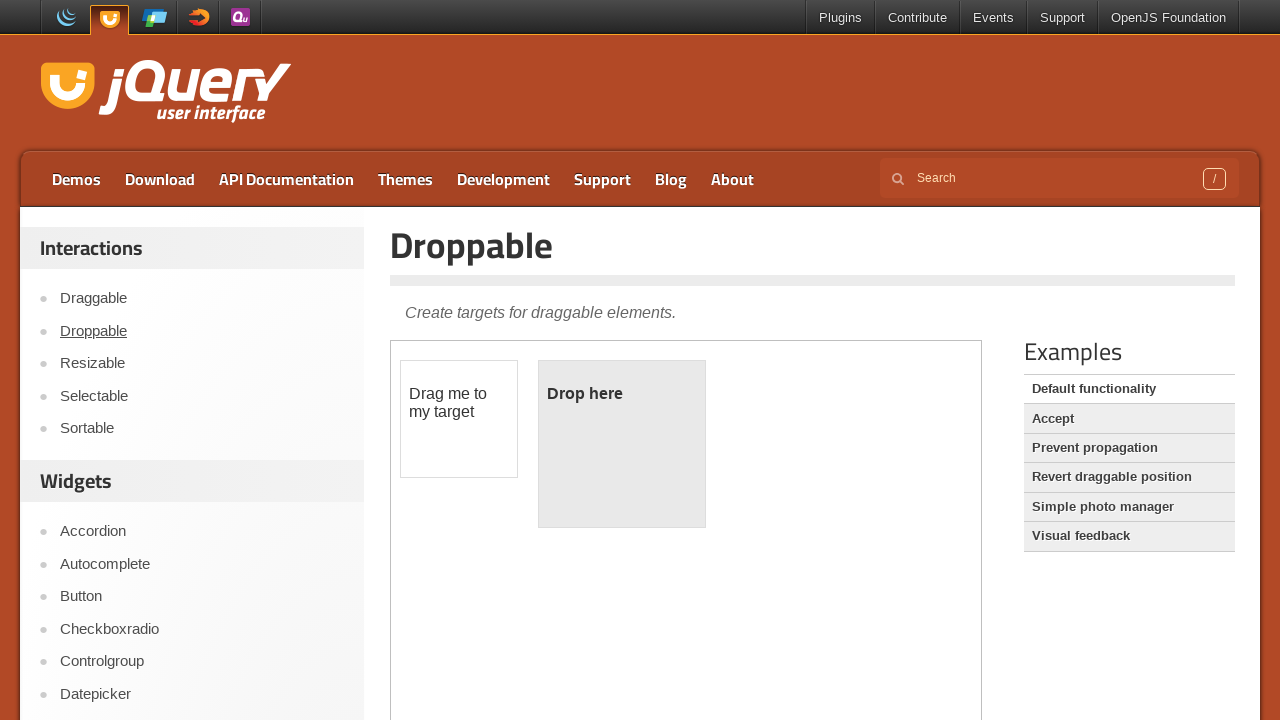

Located iframe for Droppable demo
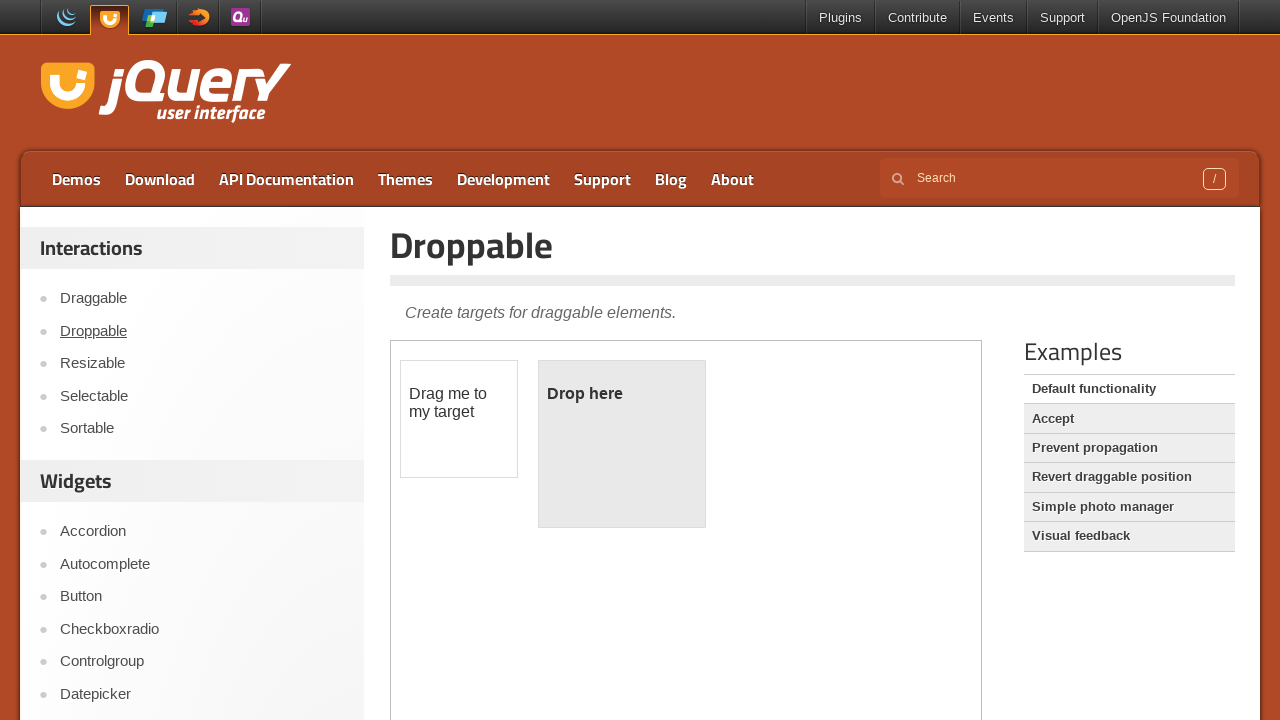

Located draggable element
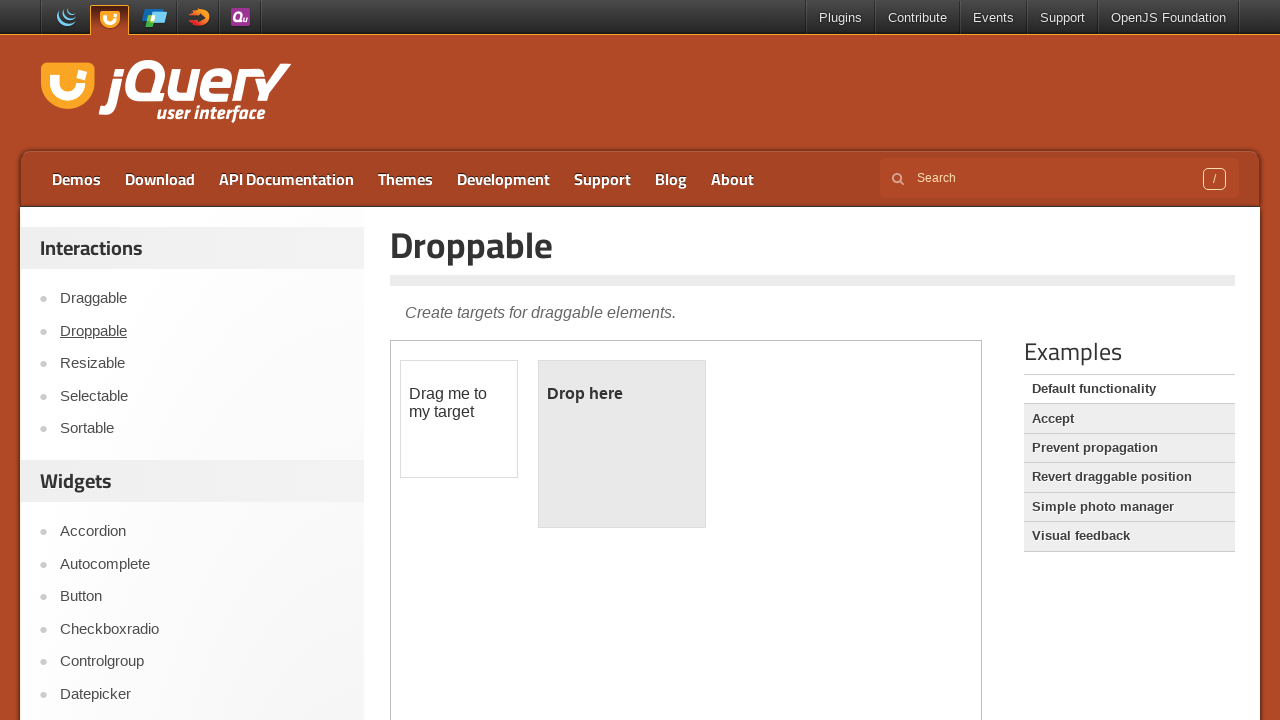

Located droppable target area
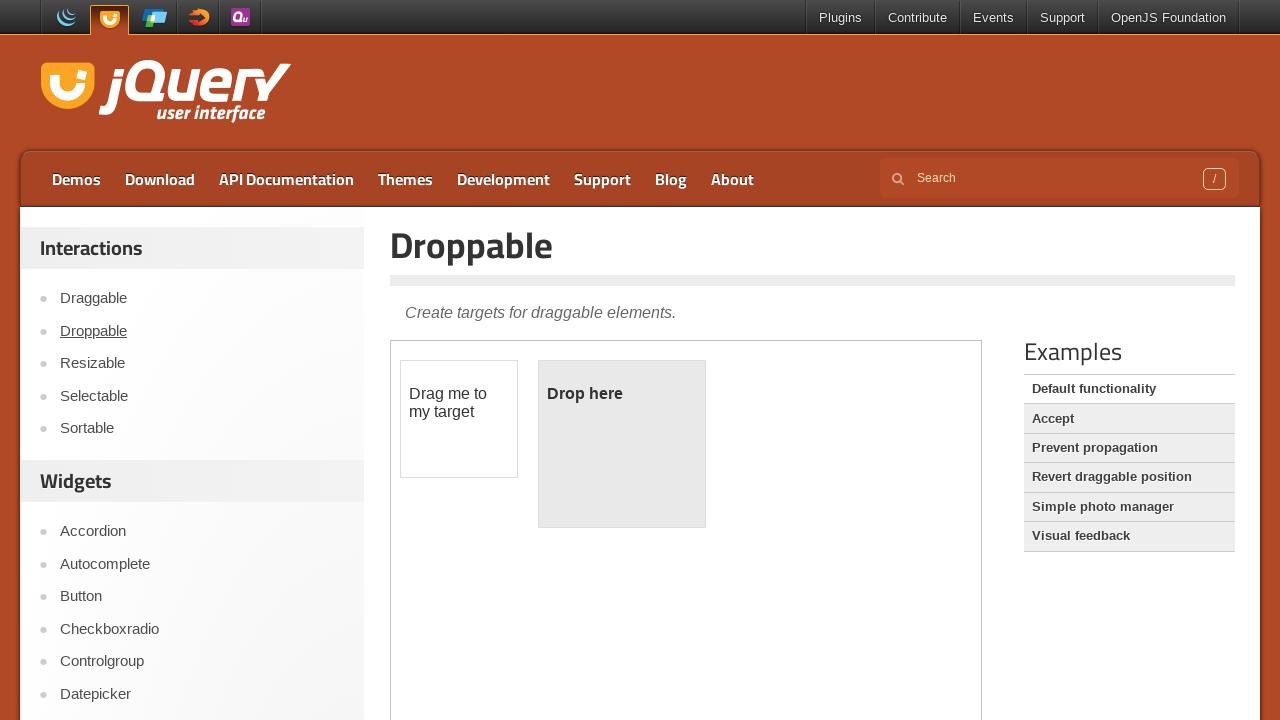

Dragged element into droppable target area at (622, 444)
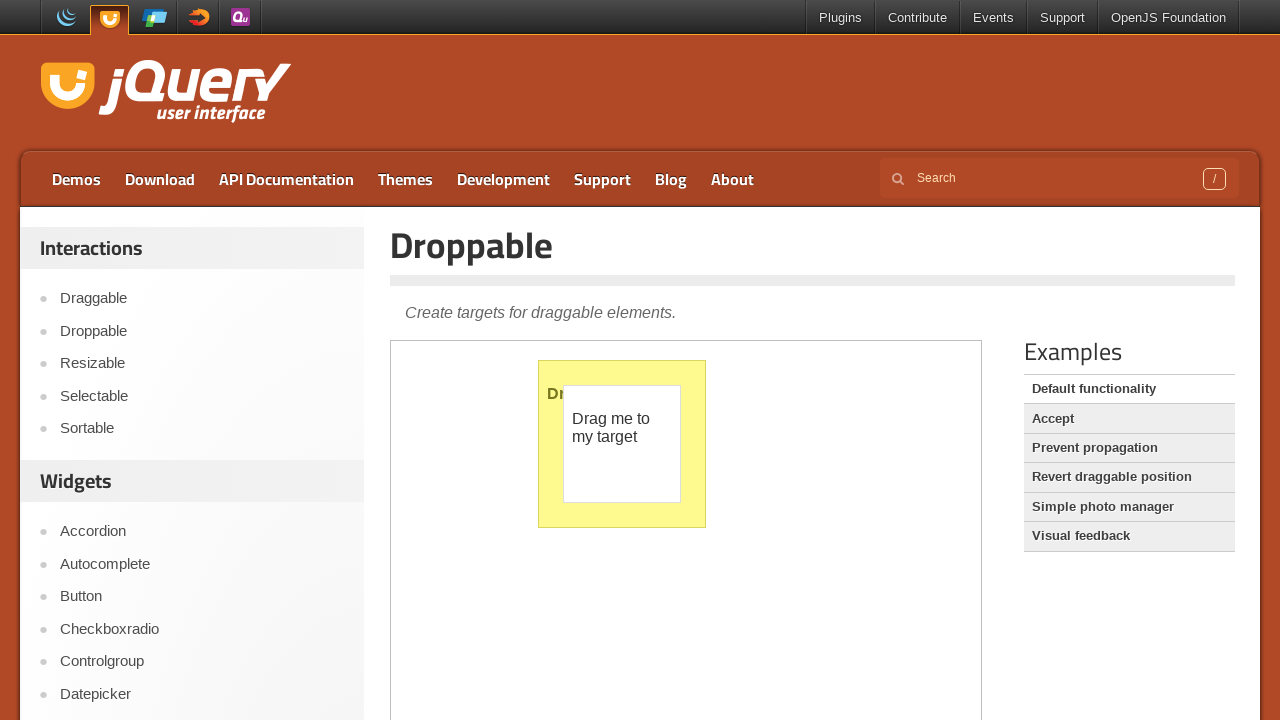

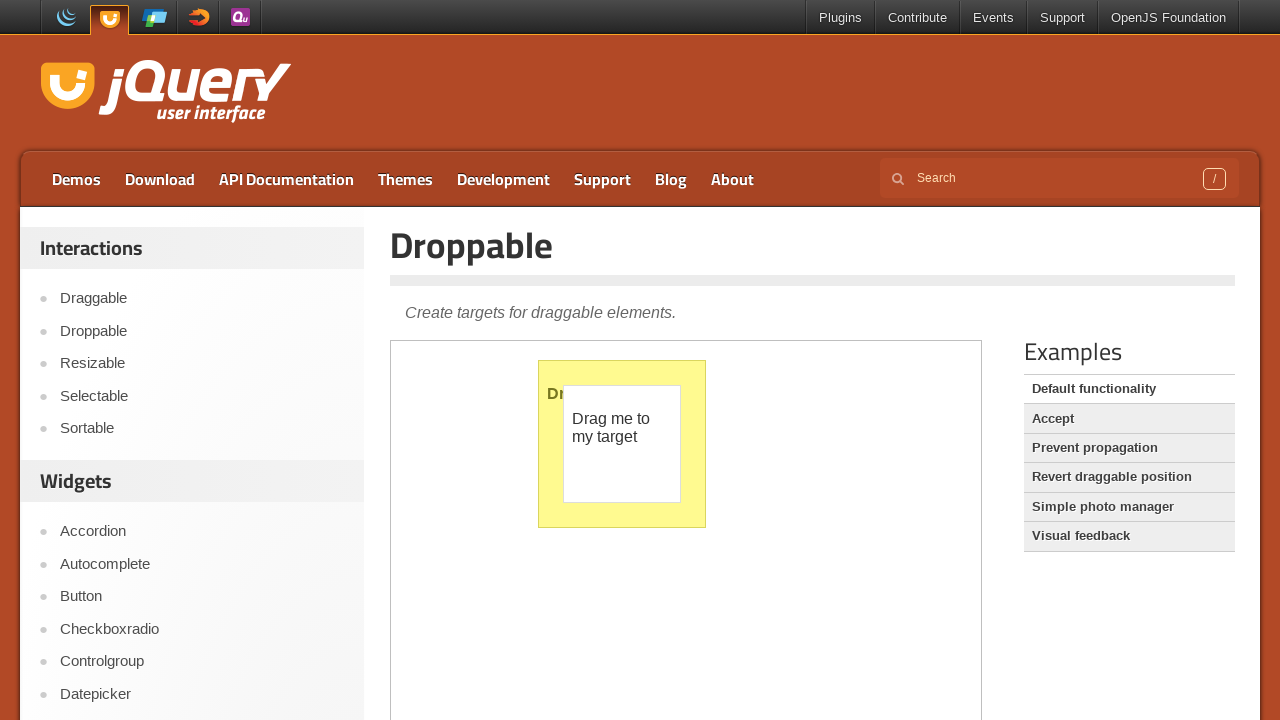